Tests JavaScript prompt dialog by clicking a button, entering text into the prompt, accepting it, and verifying the entered text appears in the result.

Starting URL: https://automationfc.github.io/basic-form/index.html

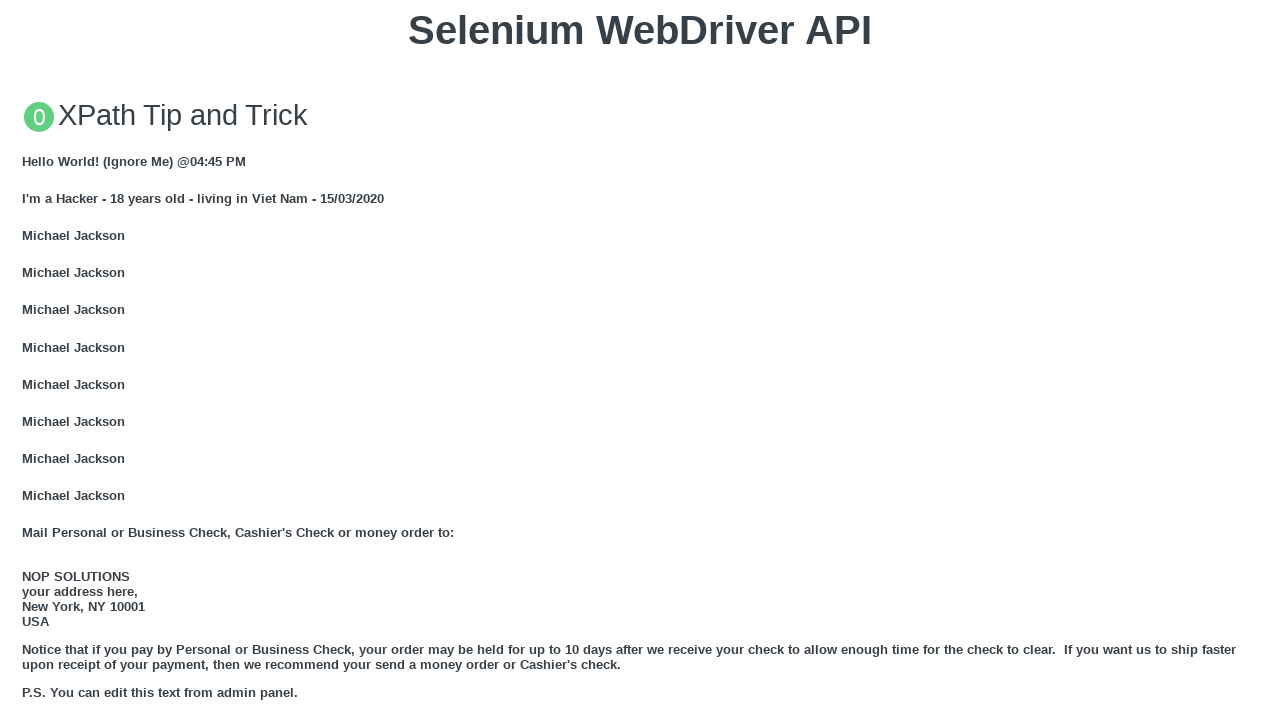

Set up dialog handler to accept prompt with text 'Automation Testing FC OK'
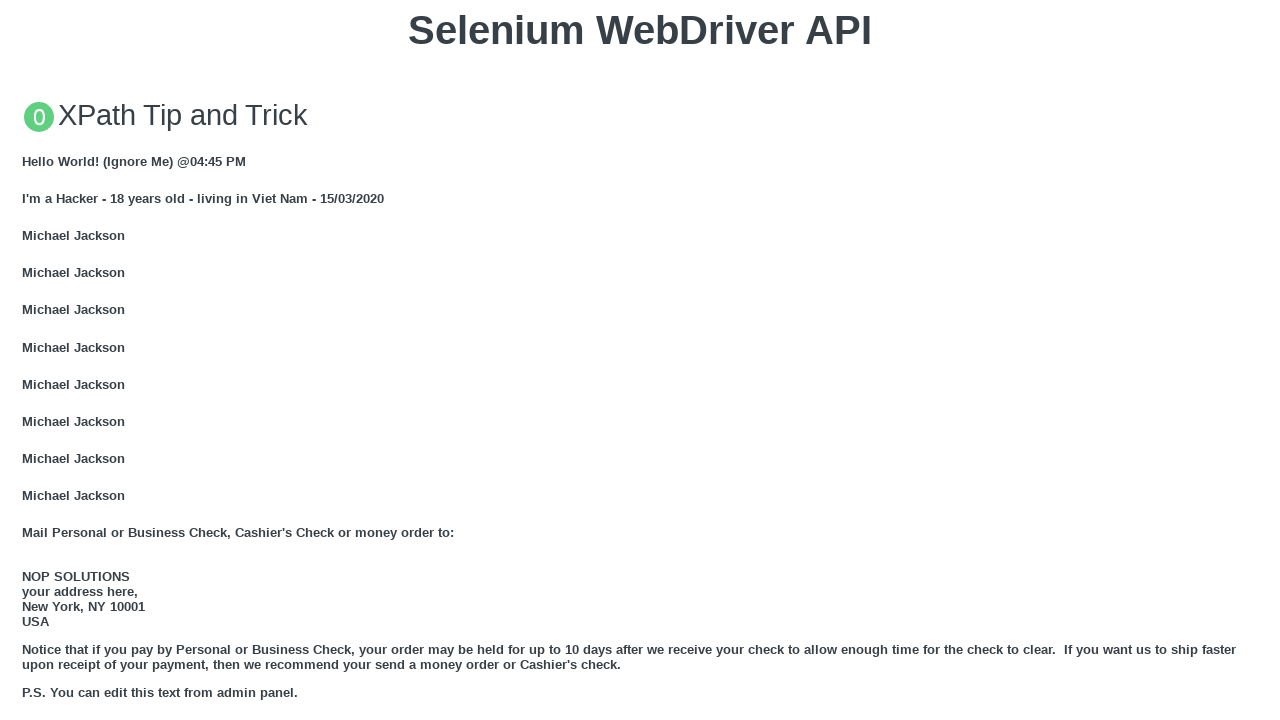

Clicked button to trigger JavaScript prompt dialog at (640, 360) on xpath=//button[text()='Click for JS Prompt']
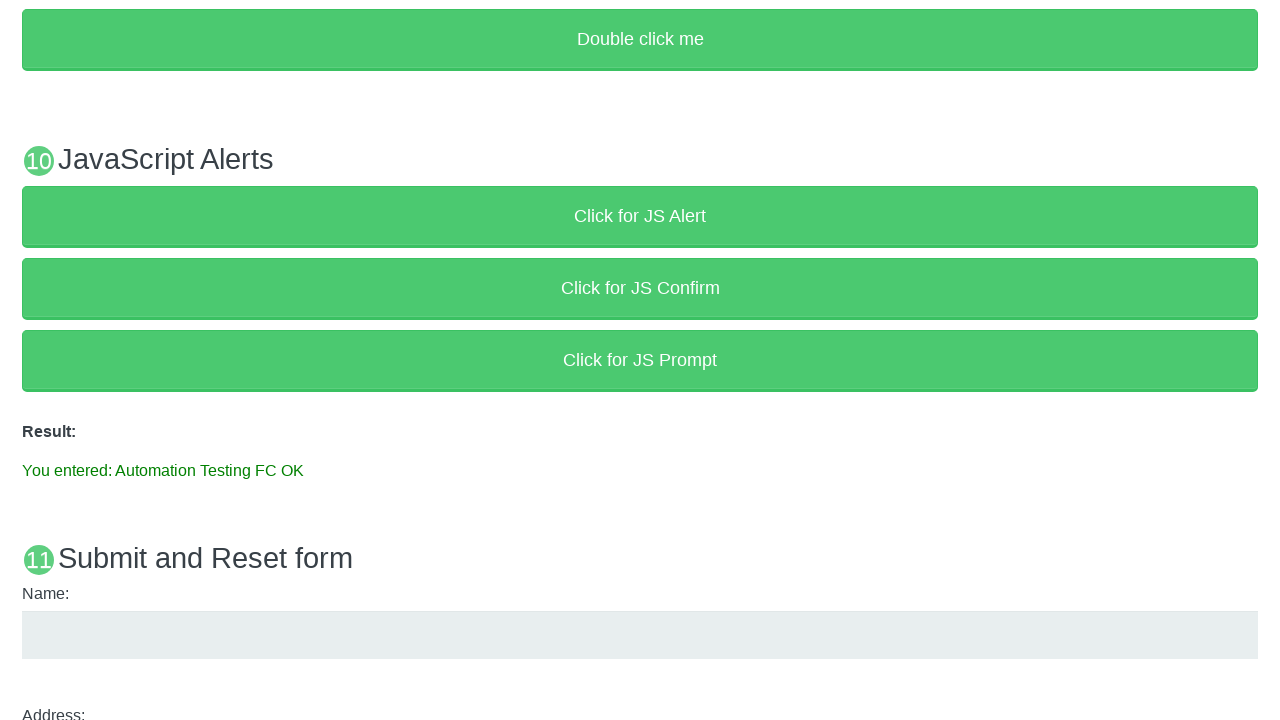

Verified result text appeared in the page after accepting prompt
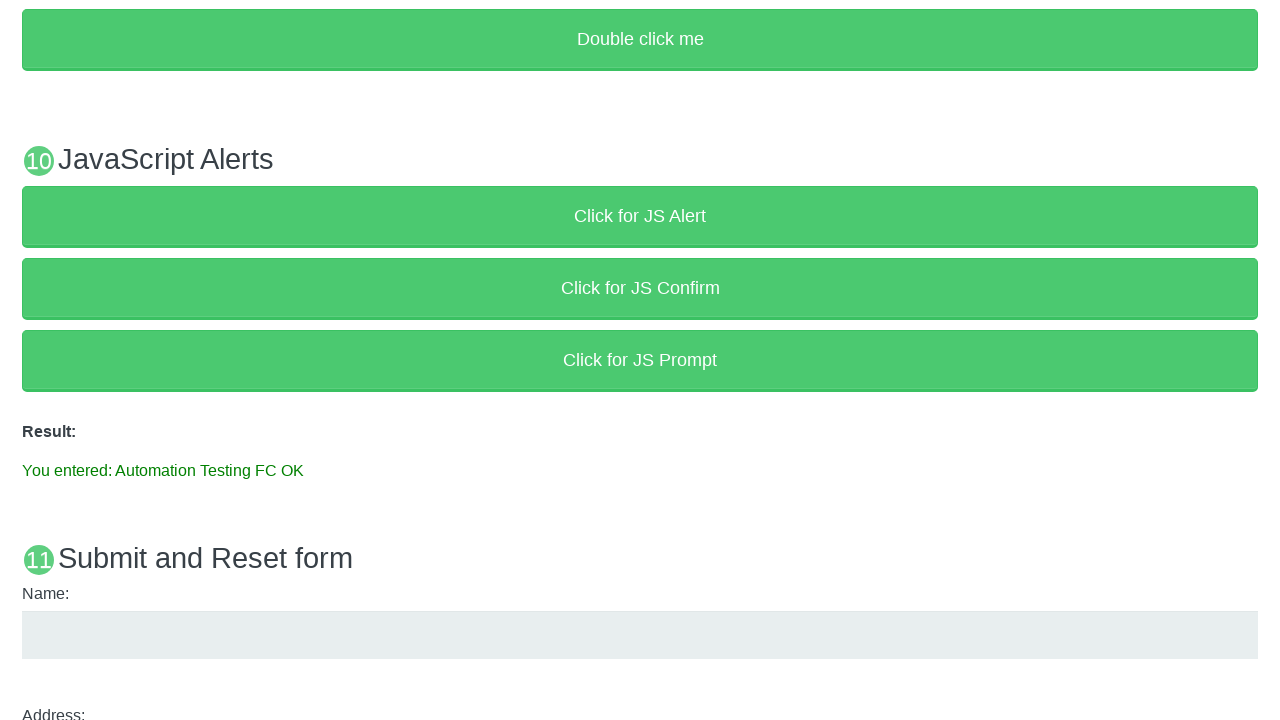

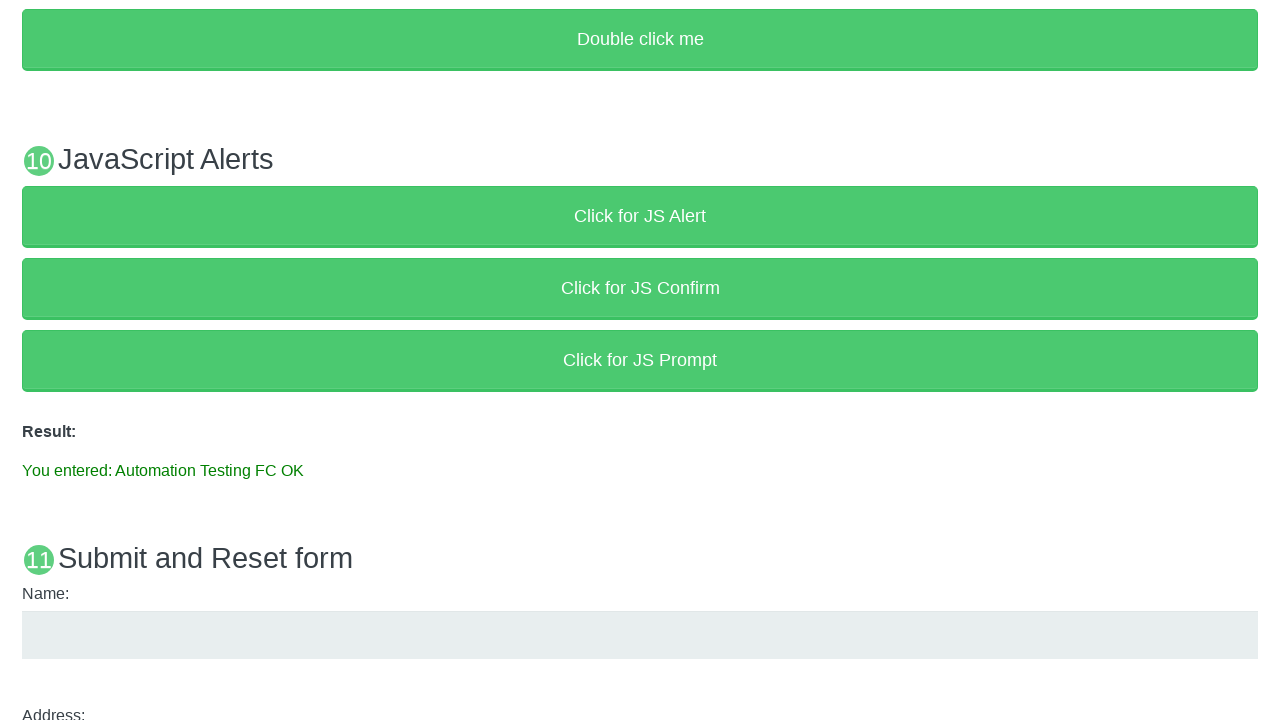